Tests that whitespace is trimmed from edited todo text

Starting URL: https://demo.playwright.dev/todomvc

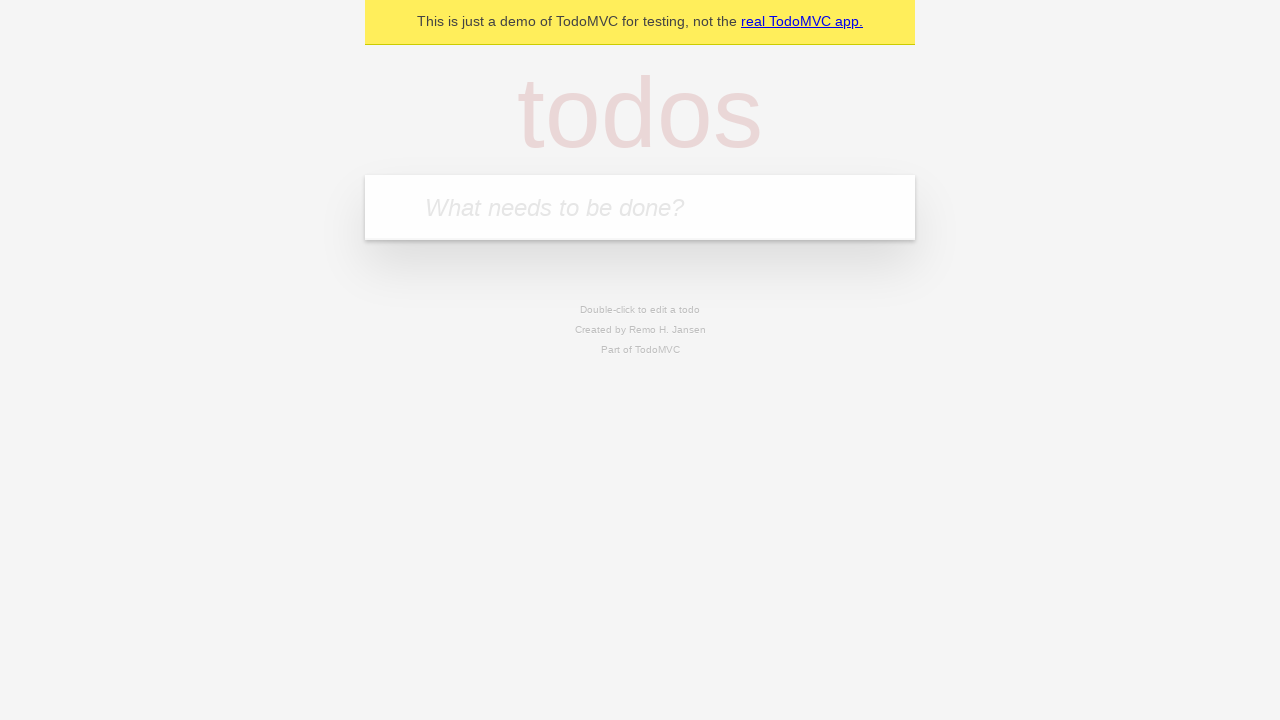

Filled new todo input with 'buy some cheese' on internal:attr=[placeholder="What needs to be done?"i]
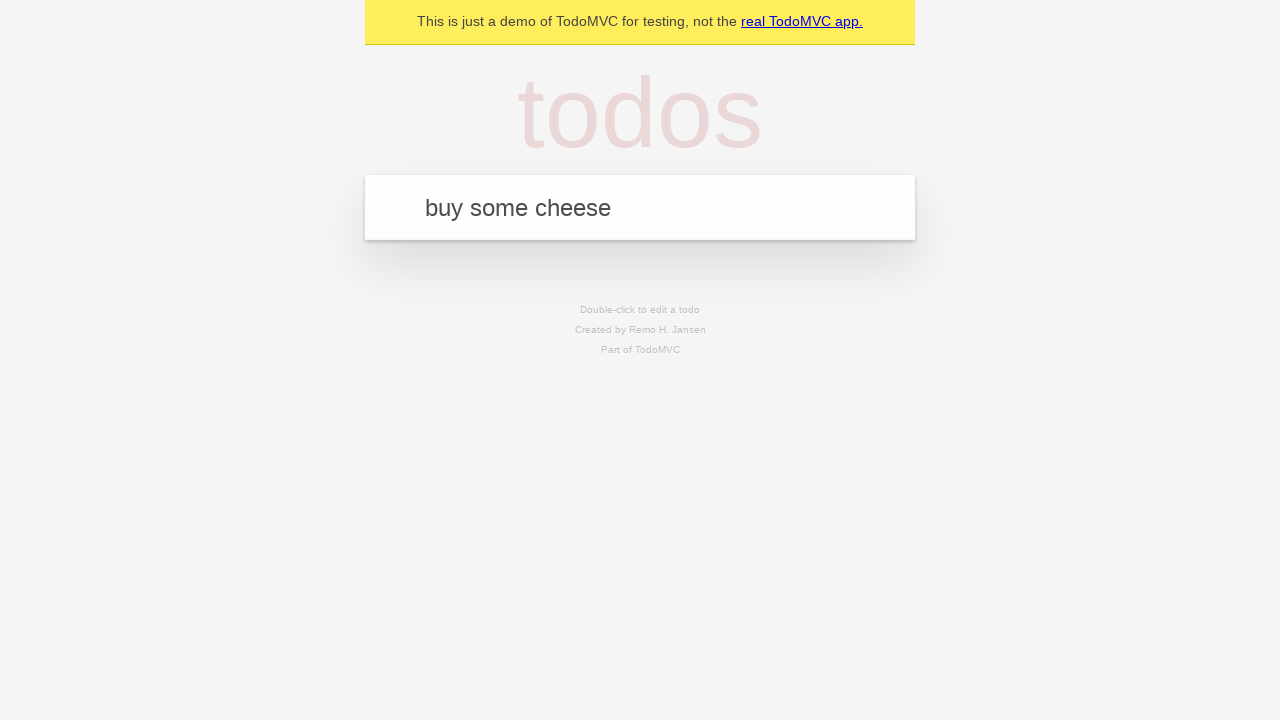

Pressed Enter to create todo 'buy some cheese' on internal:attr=[placeholder="What needs to be done?"i]
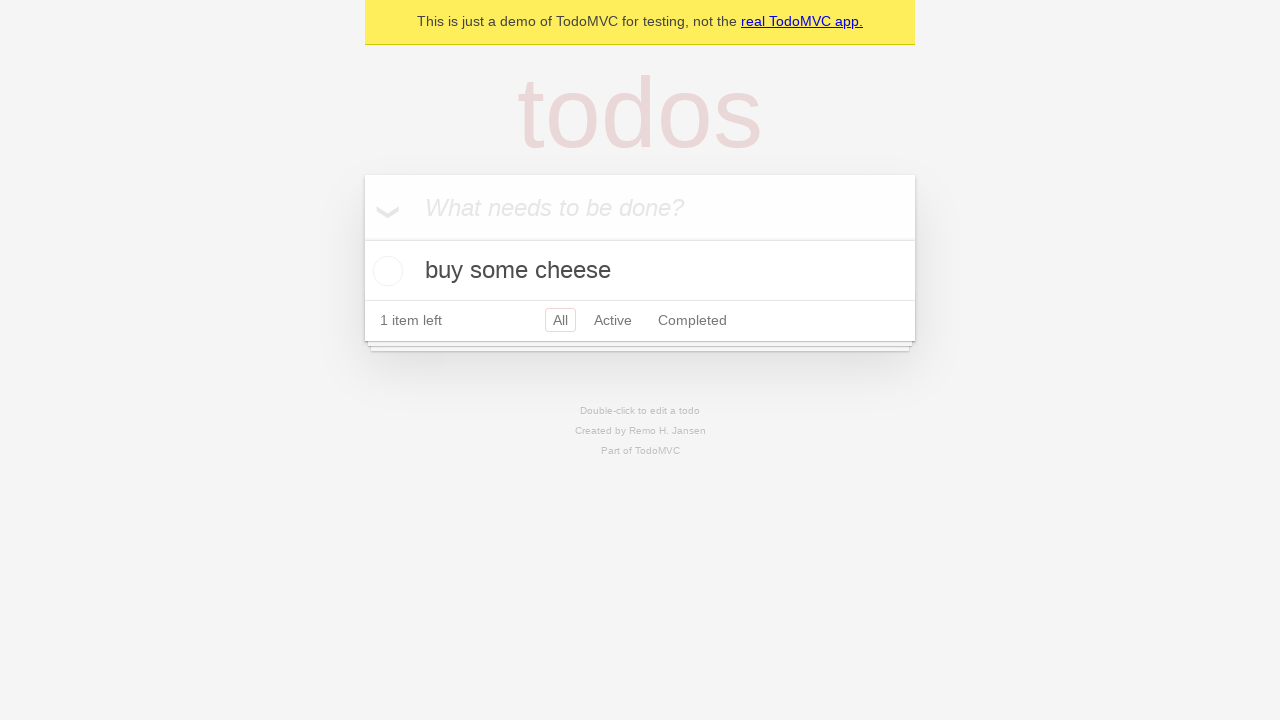

Filled new todo input with 'feed the cat' on internal:attr=[placeholder="What needs to be done?"i]
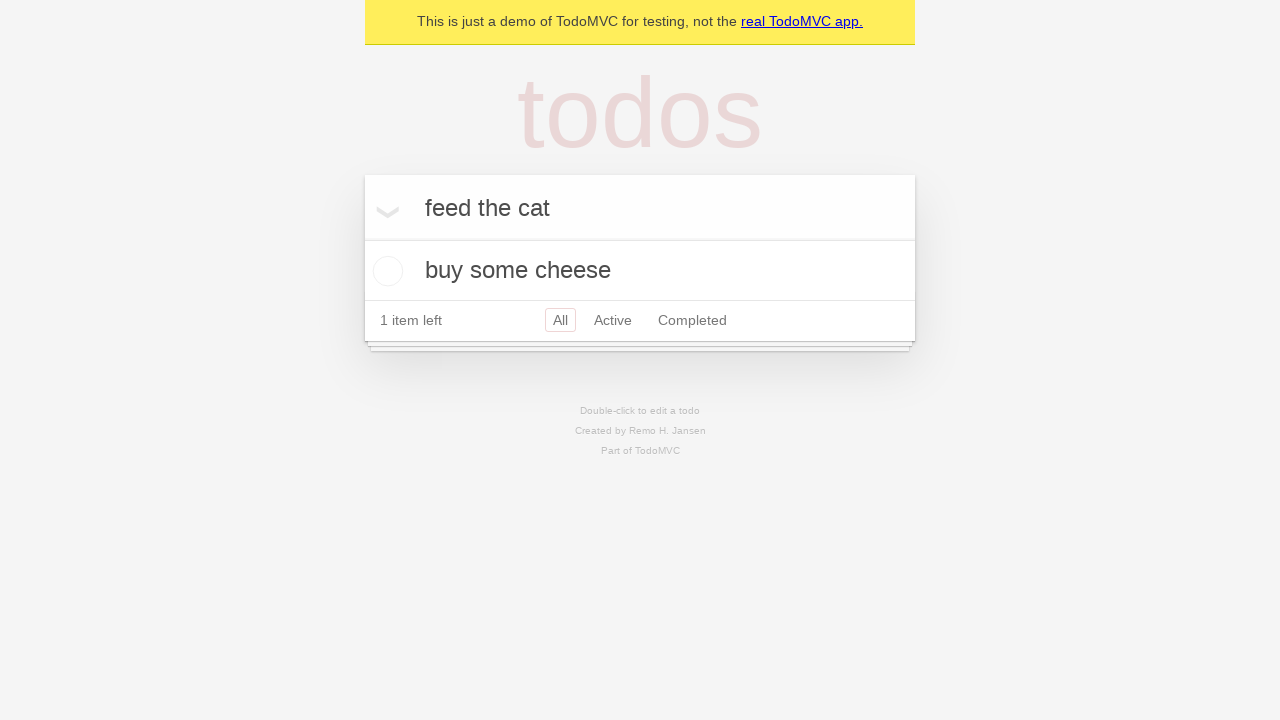

Pressed Enter to create todo 'feed the cat' on internal:attr=[placeholder="What needs to be done?"i]
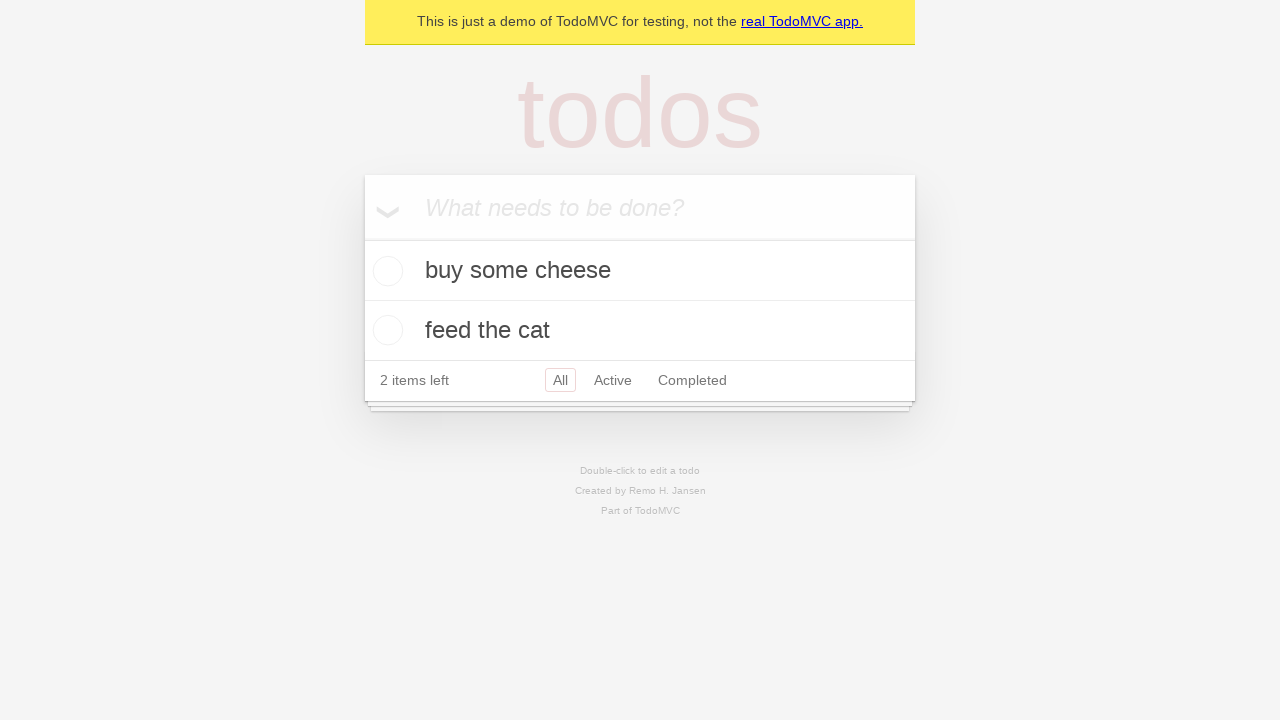

Filled new todo input with 'book a doctors appointment' on internal:attr=[placeholder="What needs to be done?"i]
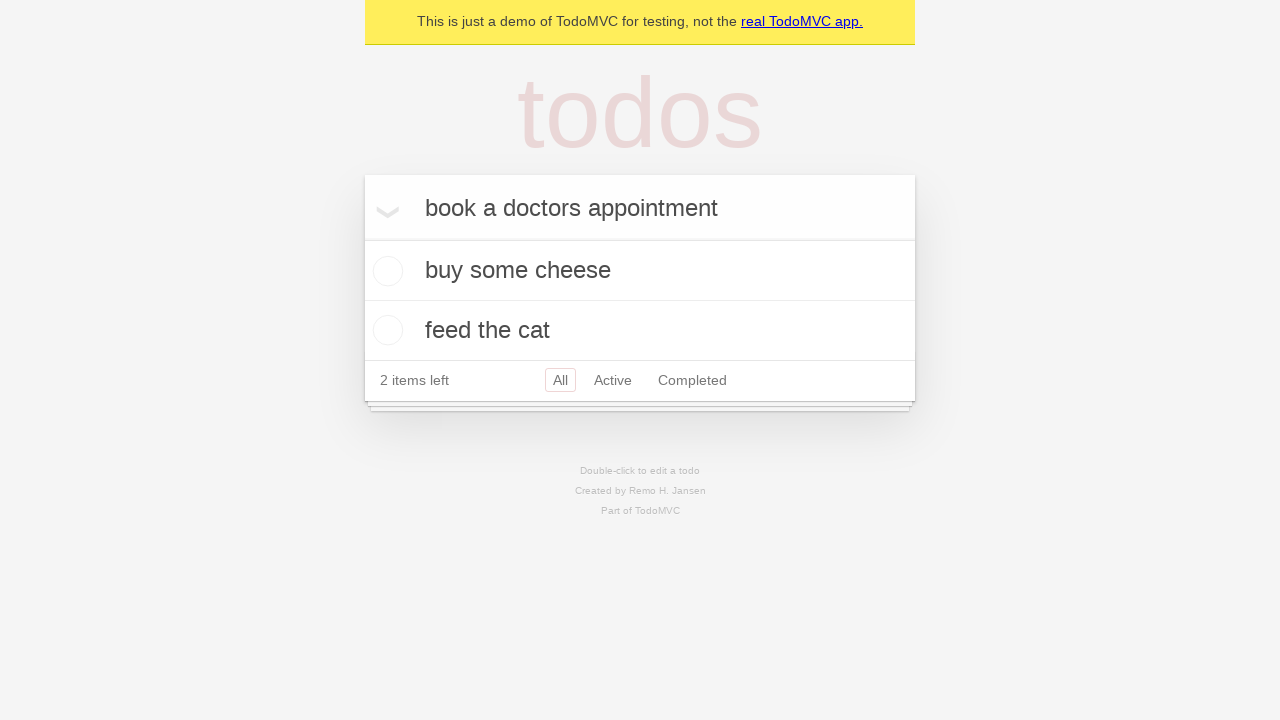

Pressed Enter to create todo 'book a doctors appointment' on internal:attr=[placeholder="What needs to be done?"i]
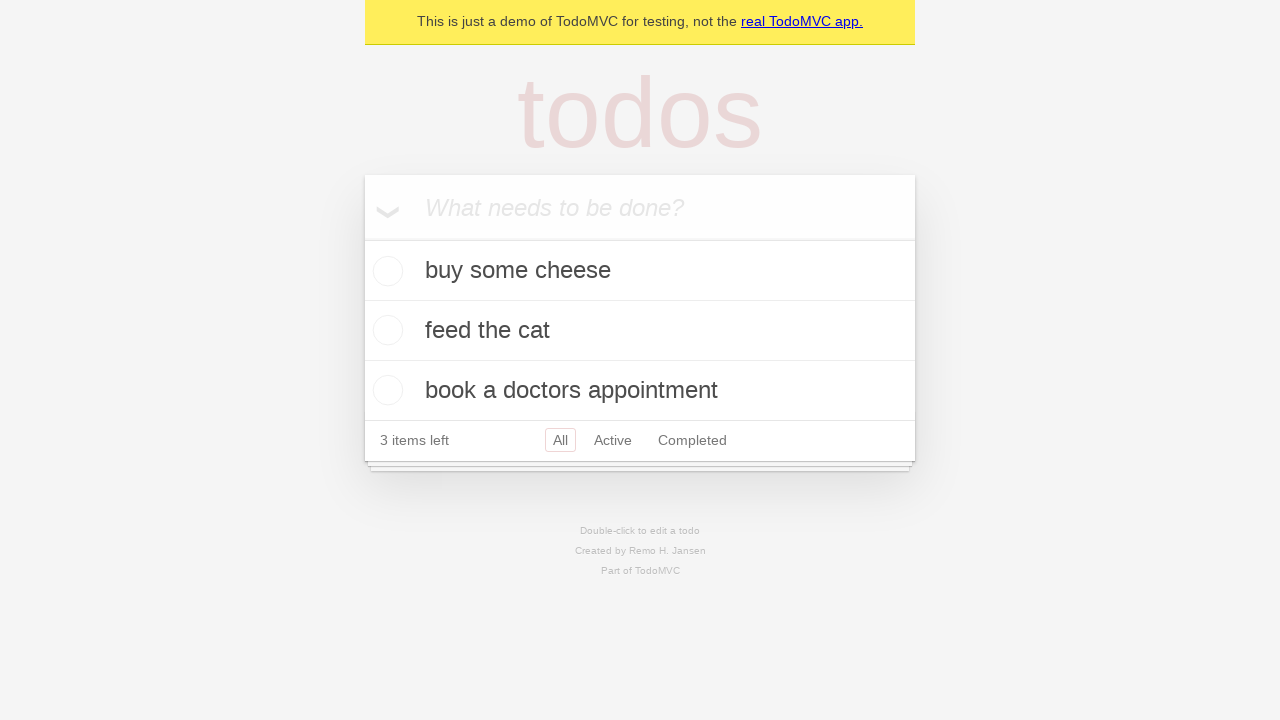

Double-clicked on the second todo item to enter edit mode at (640, 331) on internal:testid=[data-testid="todo-item"s] >> nth=1
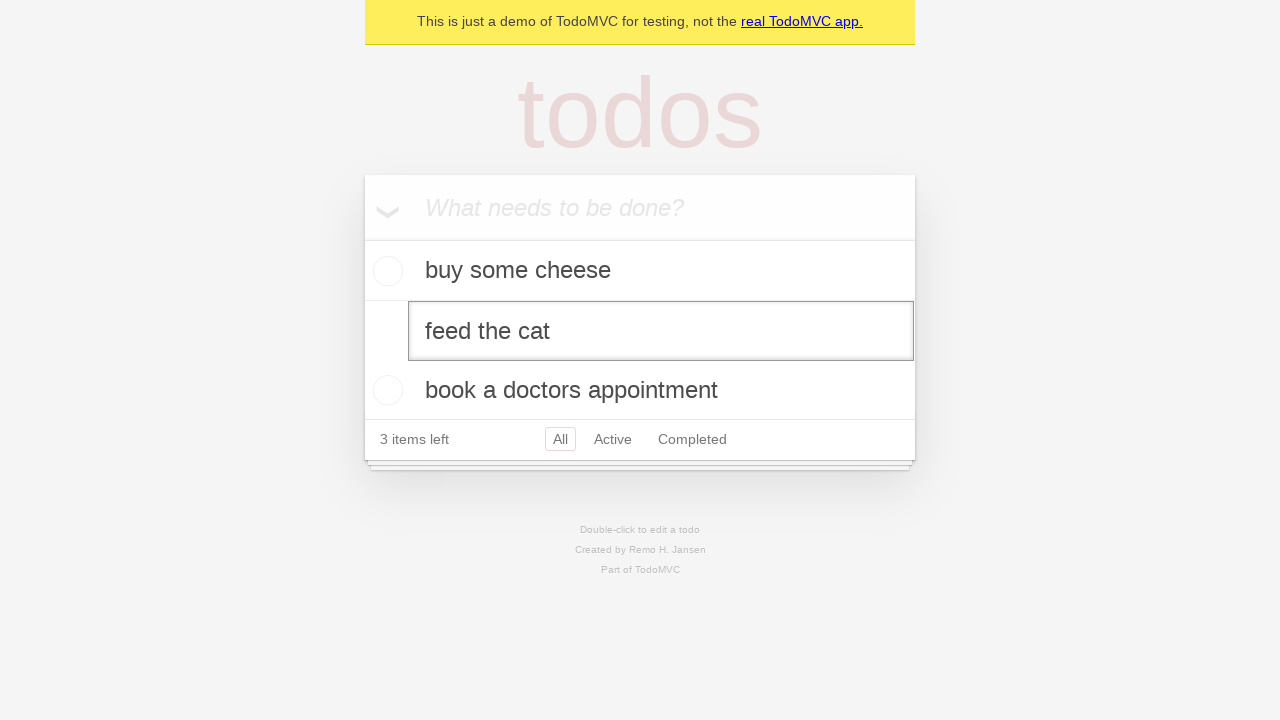

Filled edit field with text containing leading and trailing whitespace on internal:testid=[data-testid="todo-item"s] >> nth=1 >> internal:role=textbox[nam
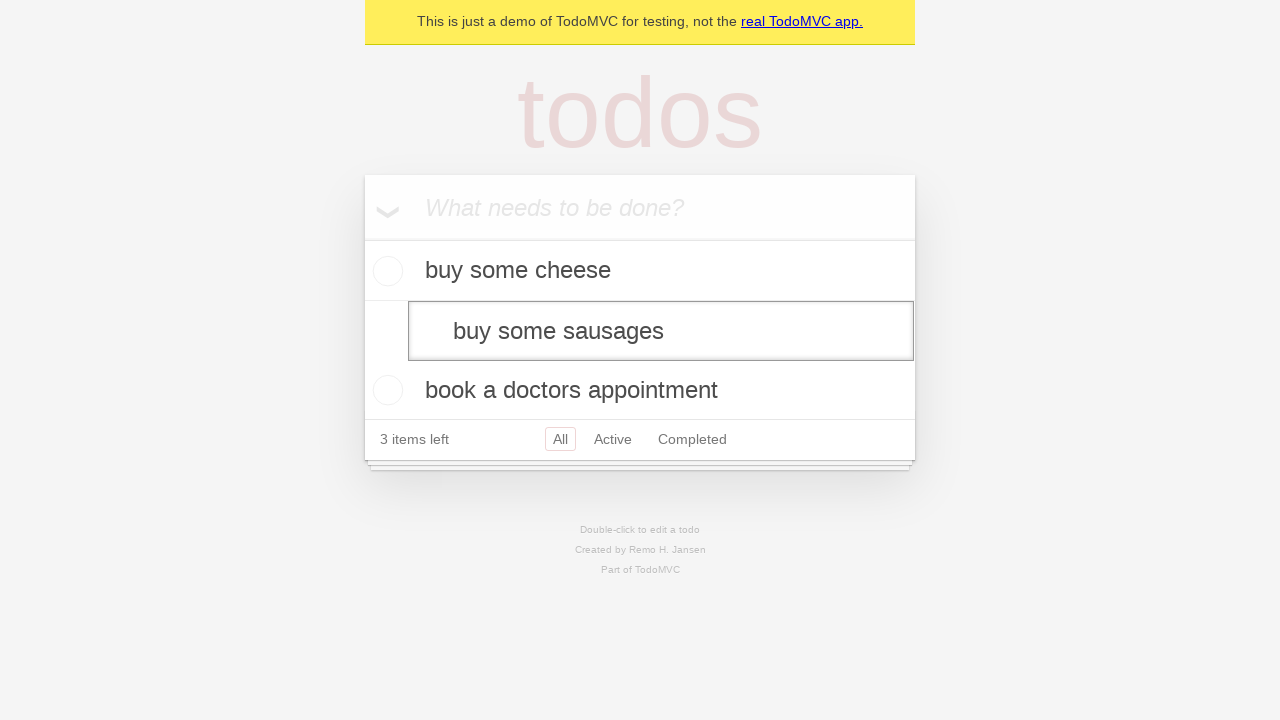

Pressed Enter to submit edited todo, expecting whitespace to be trimmed on internal:testid=[data-testid="todo-item"s] >> nth=1 >> internal:role=textbox[nam
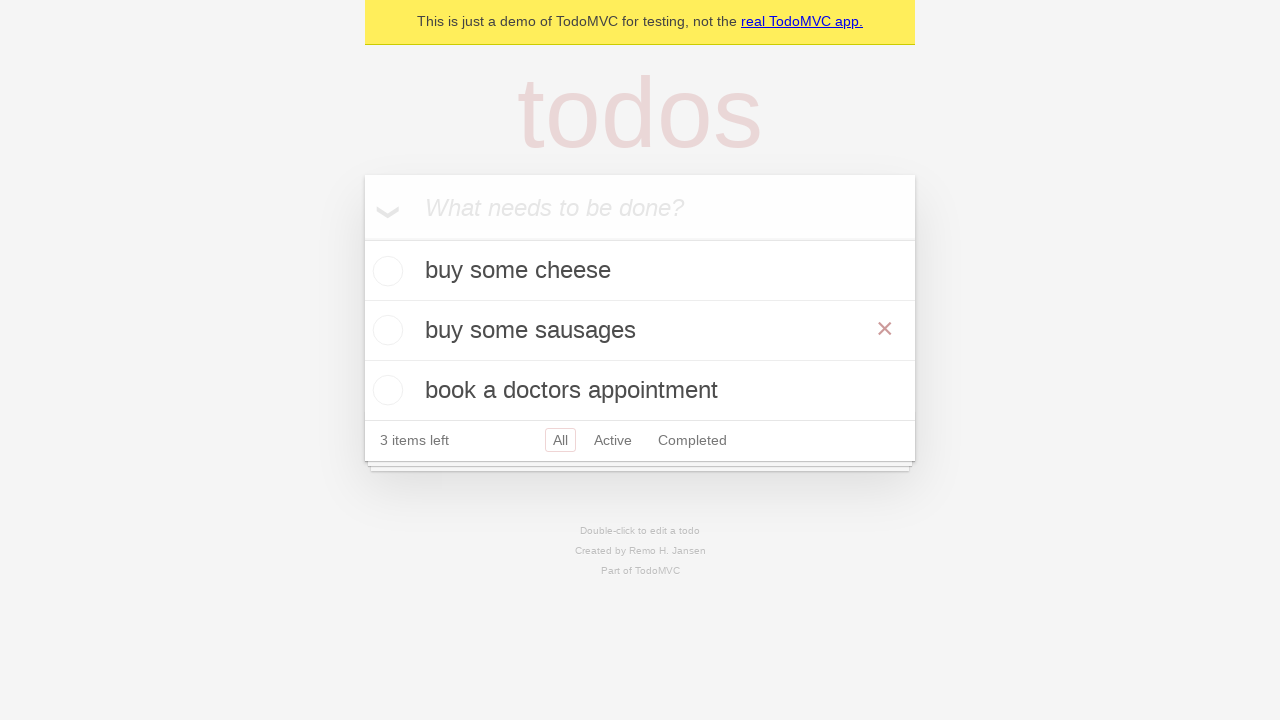

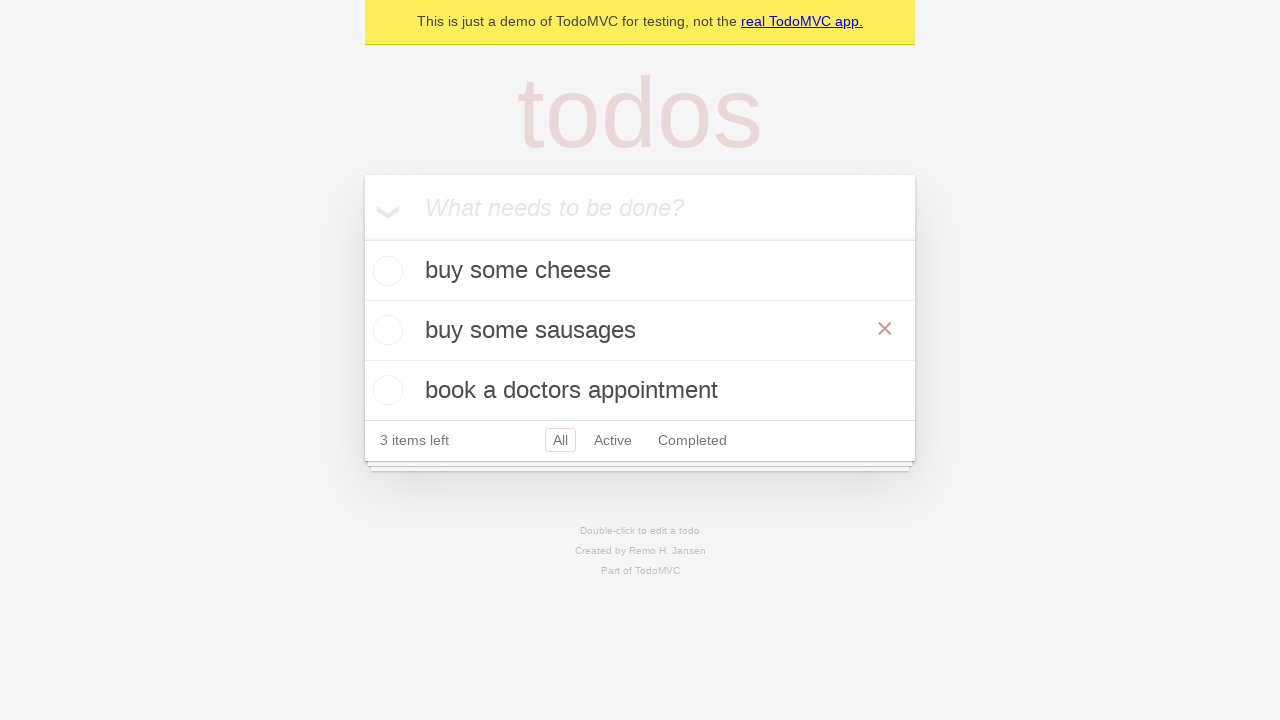